Tests the add/remove elements functionality by adding multiple elements and then removing some of them

Starting URL: http://the-internet.herokuapp.com/add_remove_elements/

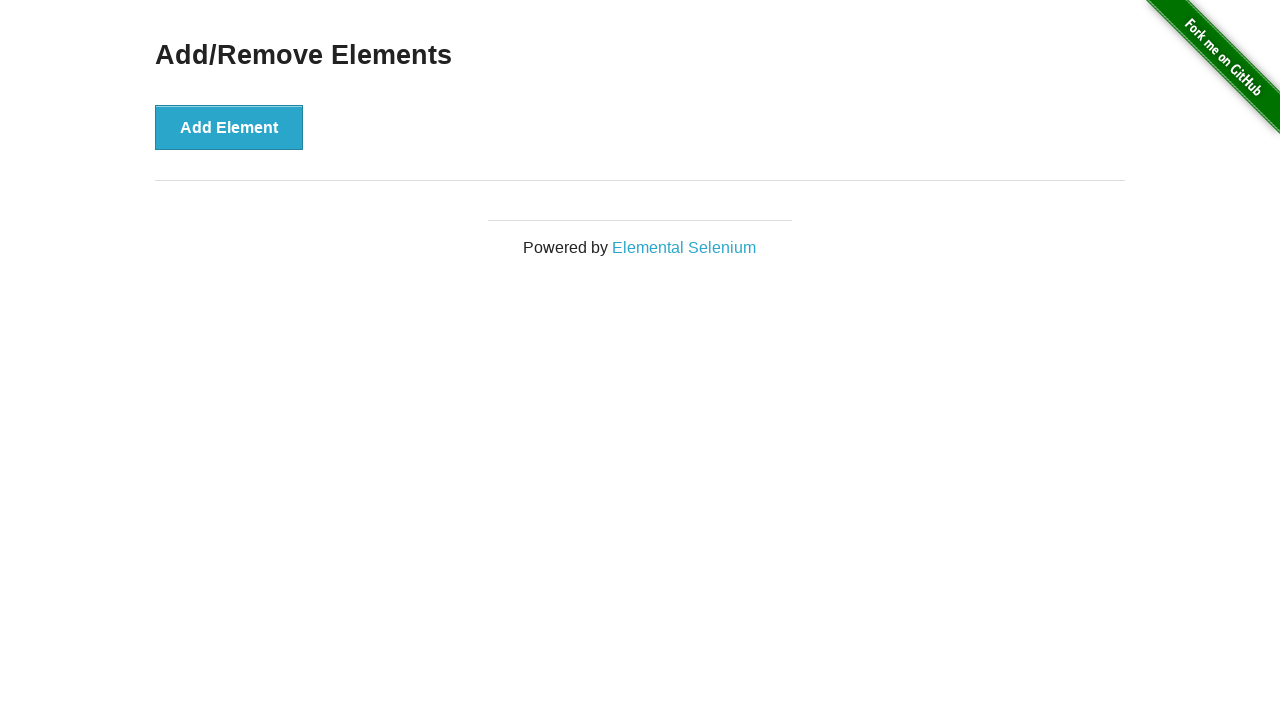

Clicked Add Element button (iteration 1 of 7) at (229, 127) on xpath=//*[@id='content']/div/button
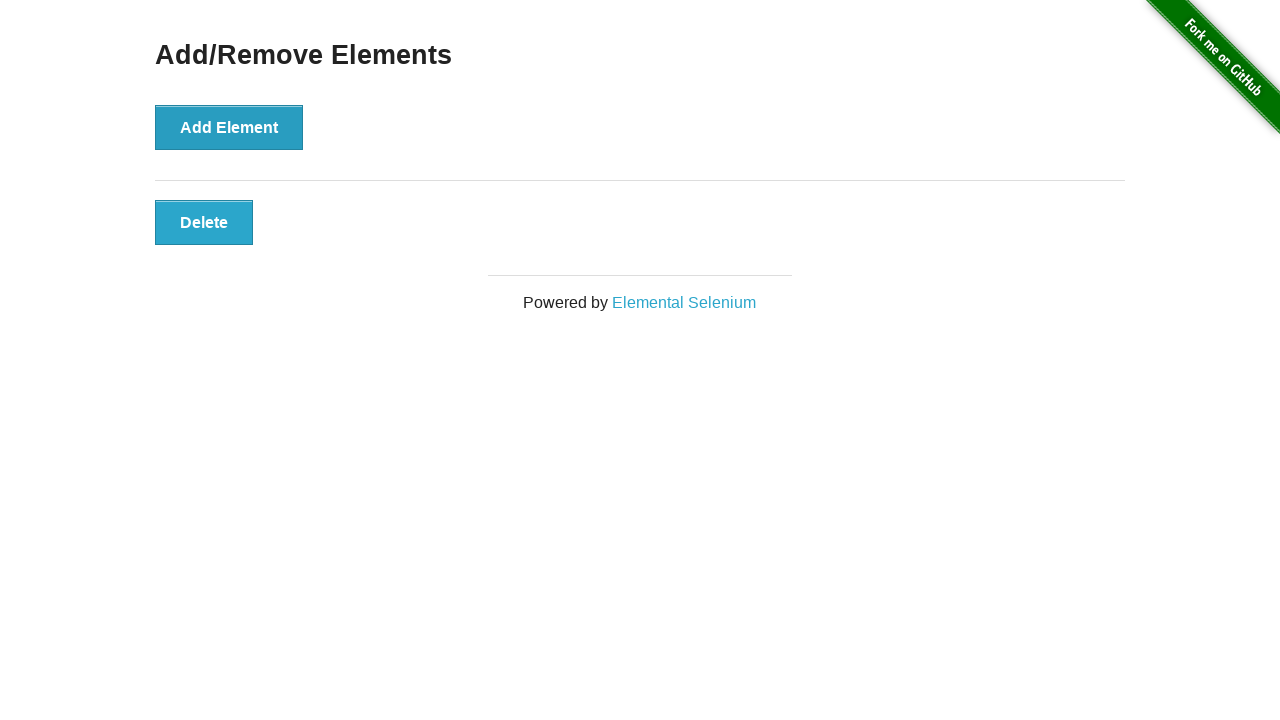

Clicked Add Element button (iteration 2 of 7) at (229, 127) on xpath=//*[@id='content']/div/button
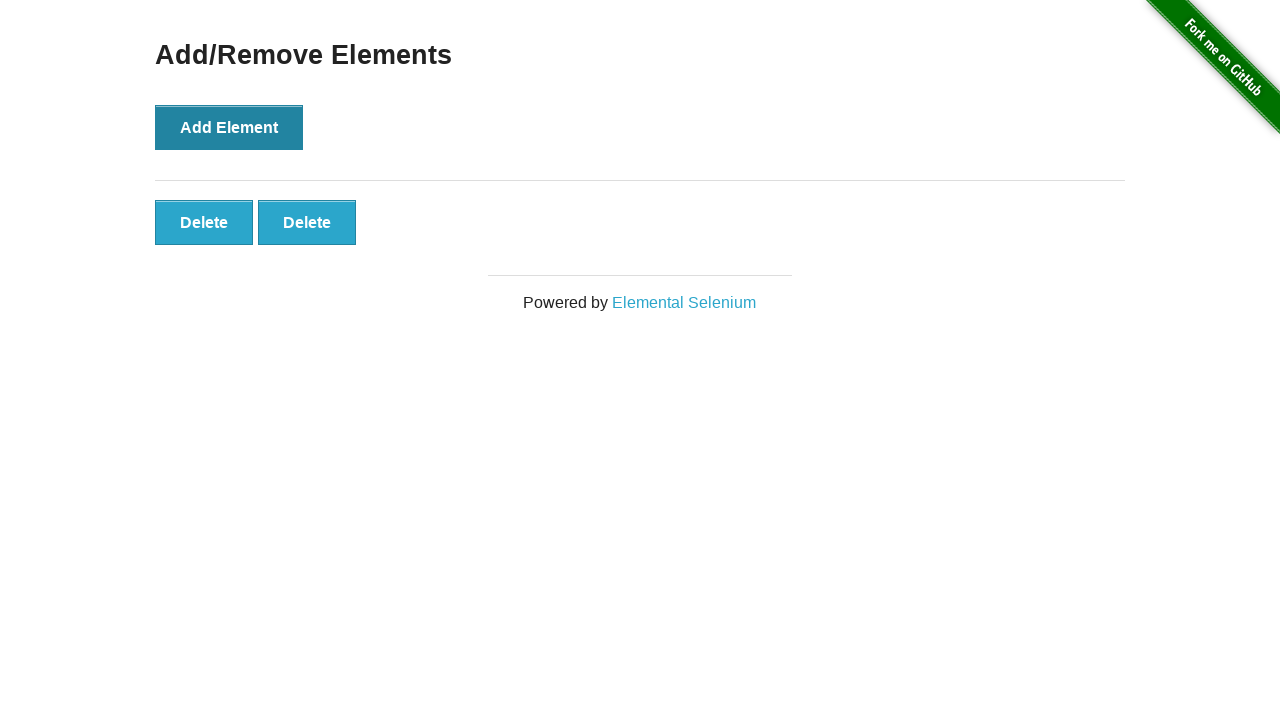

Clicked Add Element button (iteration 3 of 7) at (229, 127) on xpath=//*[@id='content']/div/button
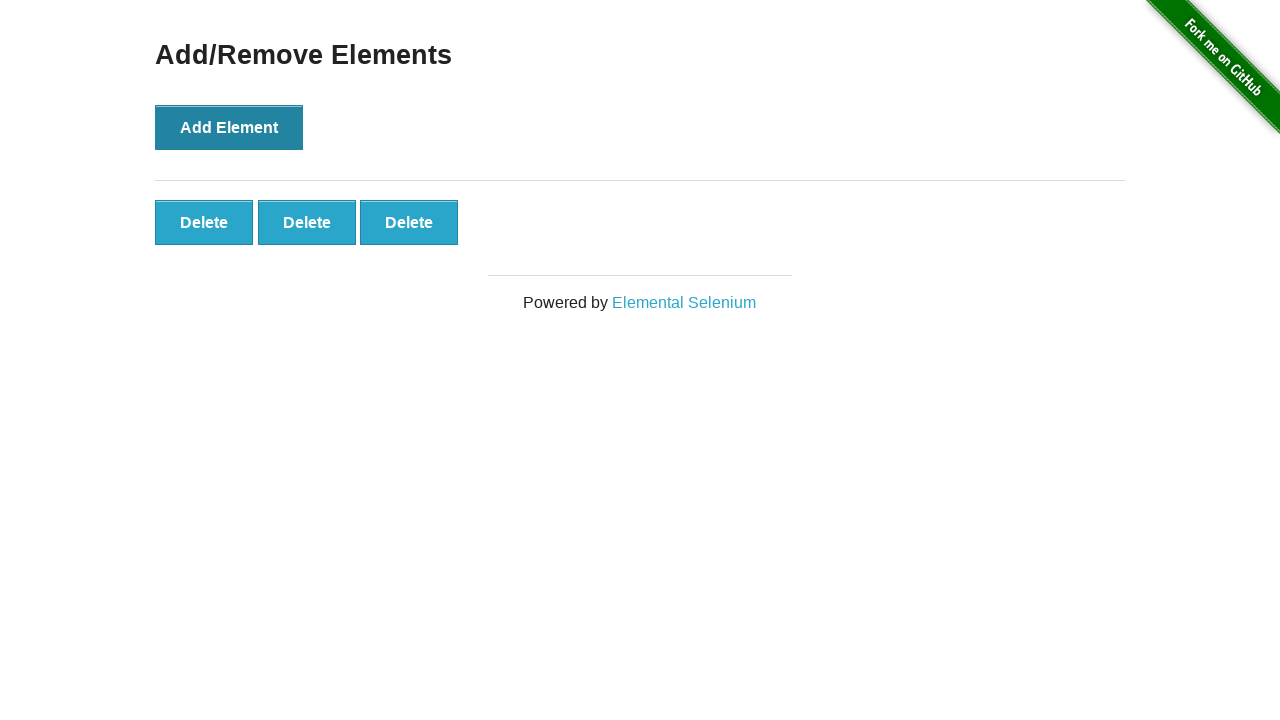

Clicked Add Element button (iteration 4 of 7) at (229, 127) on xpath=//*[@id='content']/div/button
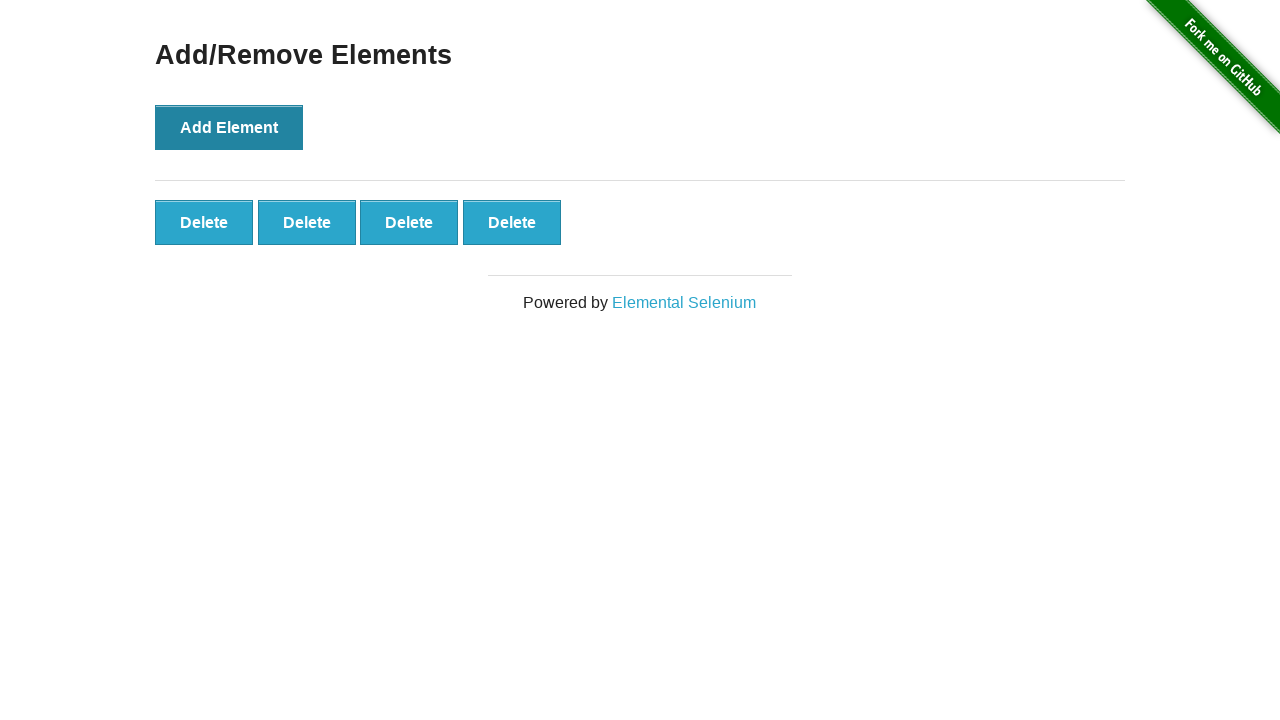

Clicked Add Element button (iteration 5 of 7) at (229, 127) on xpath=//*[@id='content']/div/button
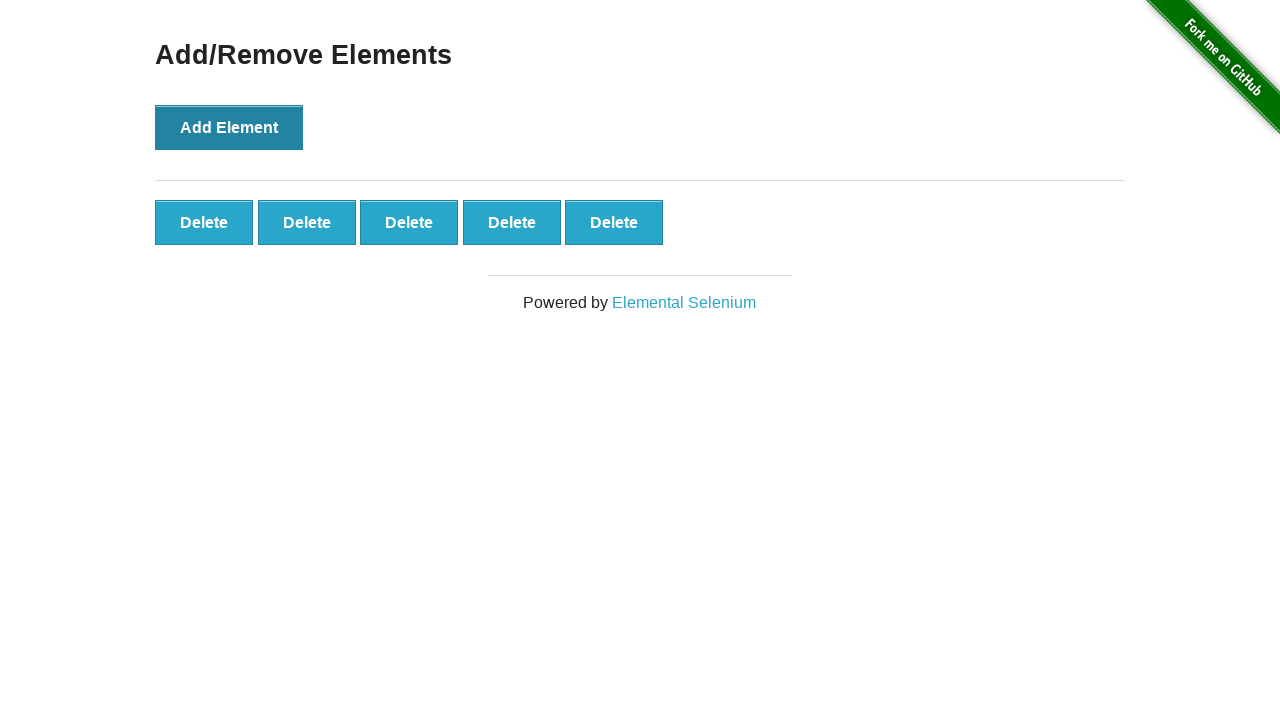

Clicked Add Element button (iteration 6 of 7) at (229, 127) on xpath=//*[@id='content']/div/button
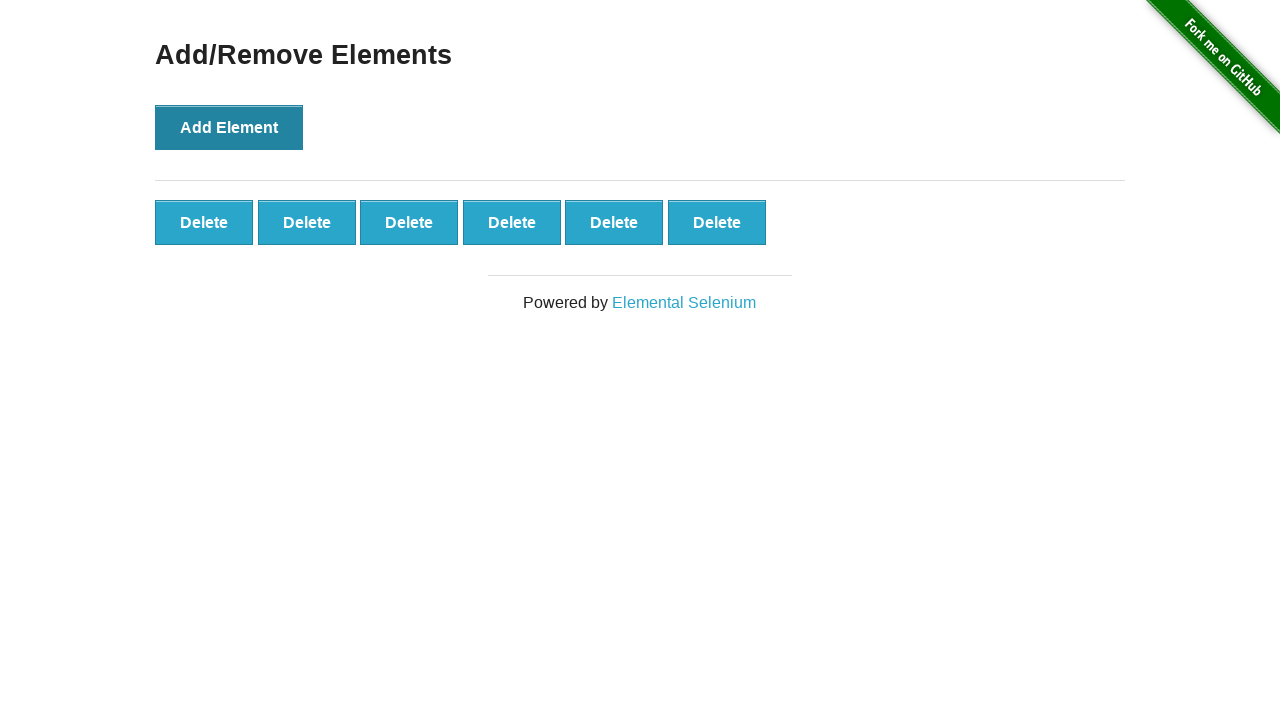

Clicked Add Element button (iteration 7 of 7) at (229, 127) on xpath=//*[@id='content']/div/button
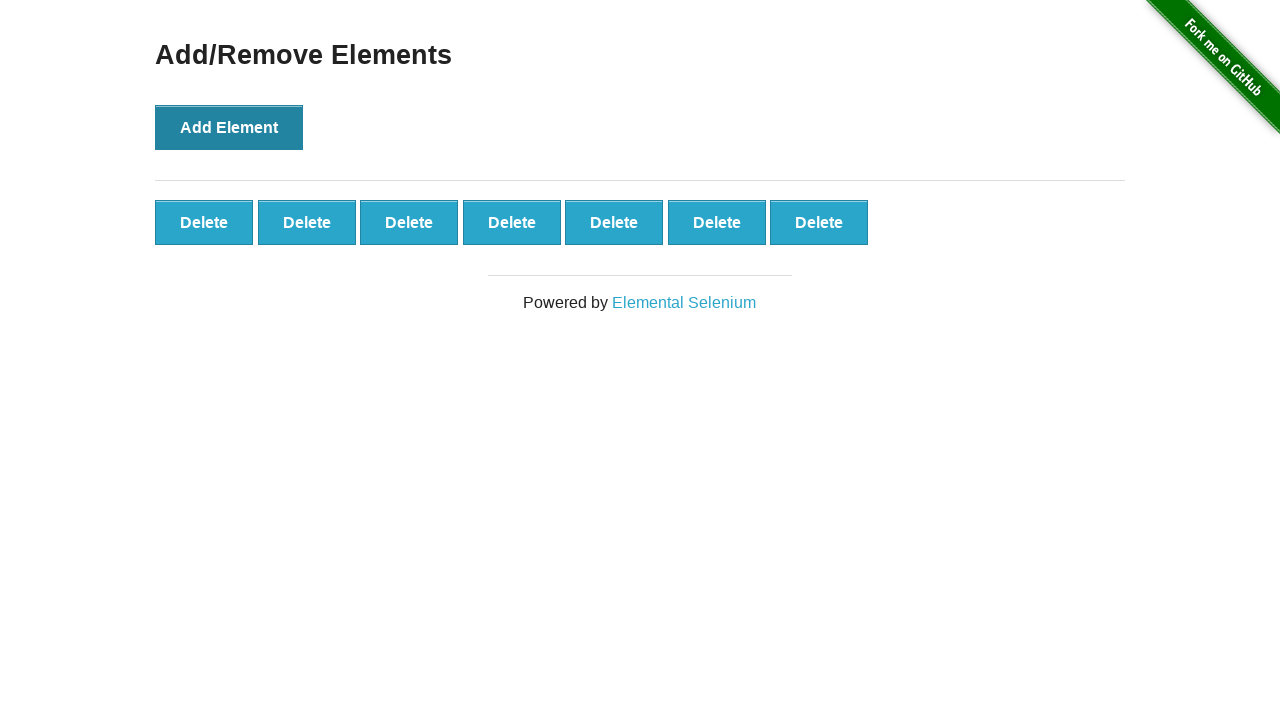

Clicked Delete button (iteration 1 of 3) at (204, 222) on xpath=//*[@id='elements']/button >> nth=0
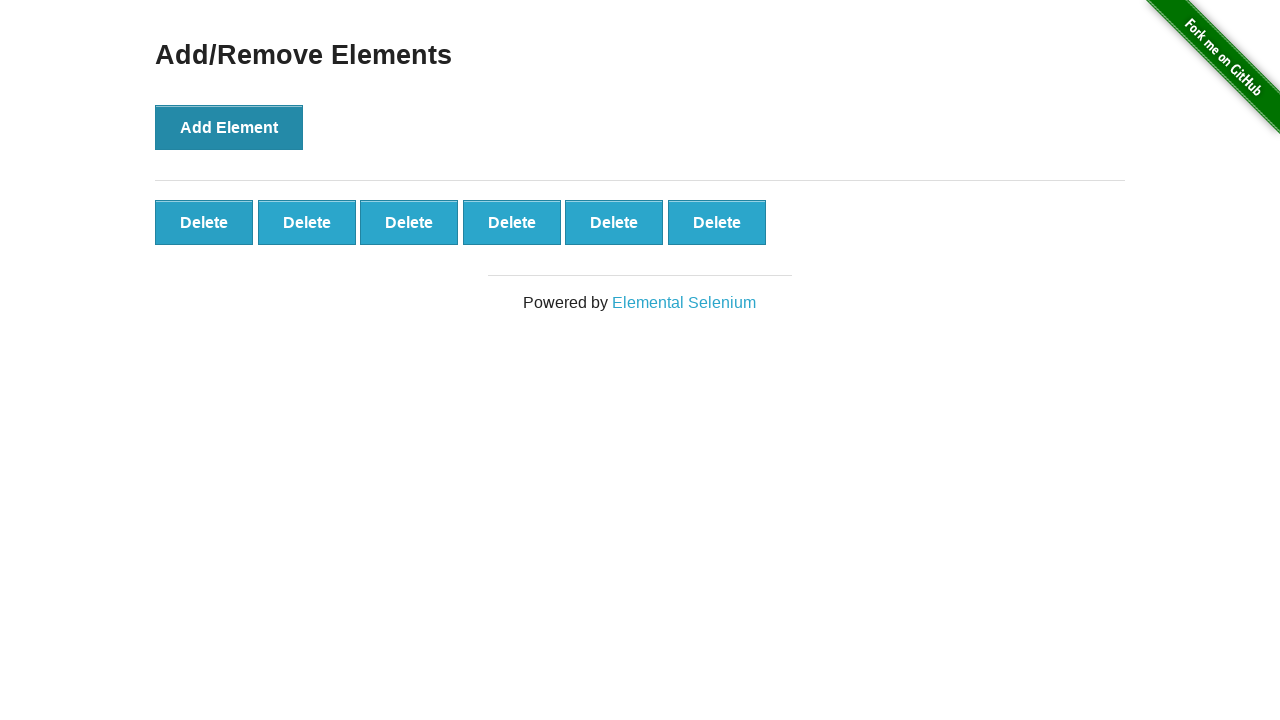

Clicked Delete button (iteration 2 of 3) at (204, 222) on xpath=//*[@id='elements']/button >> nth=0
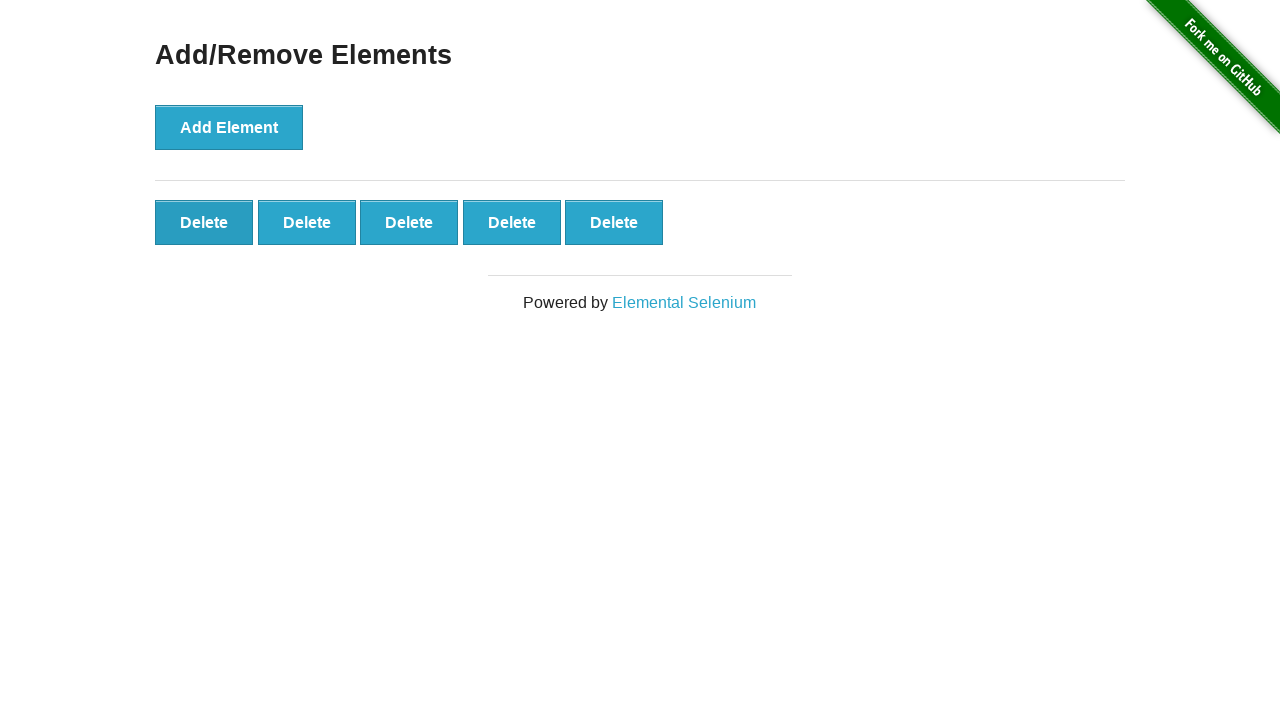

Clicked Delete button (iteration 3 of 3) at (204, 222) on xpath=//*[@id='elements']/button >> nth=0
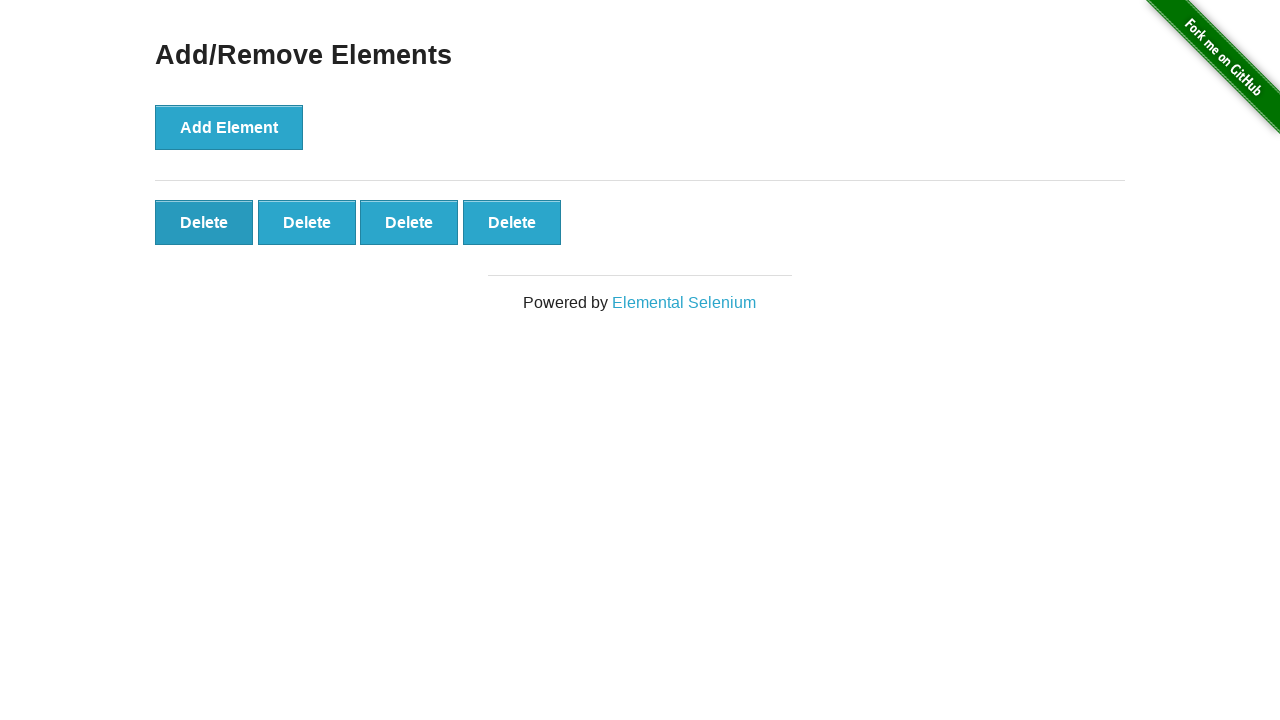

Located remaining delete buttons - count: 4
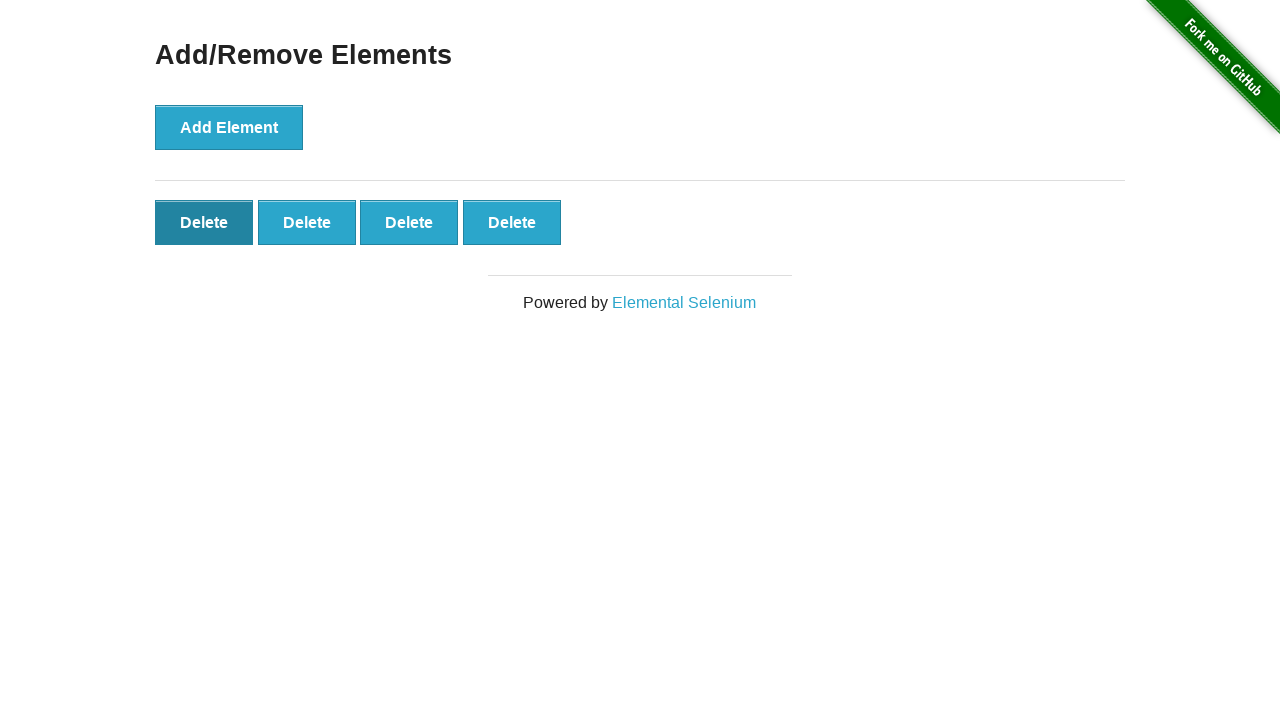

Waited 1000ms to observe final state
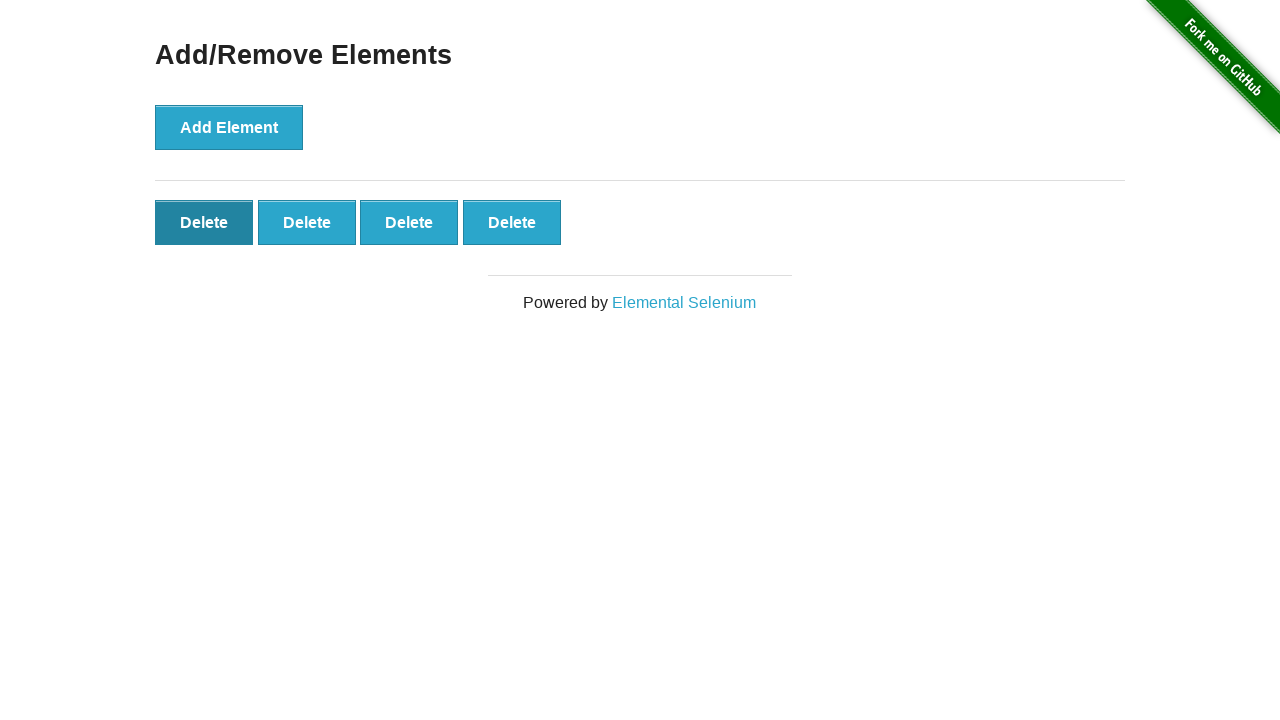

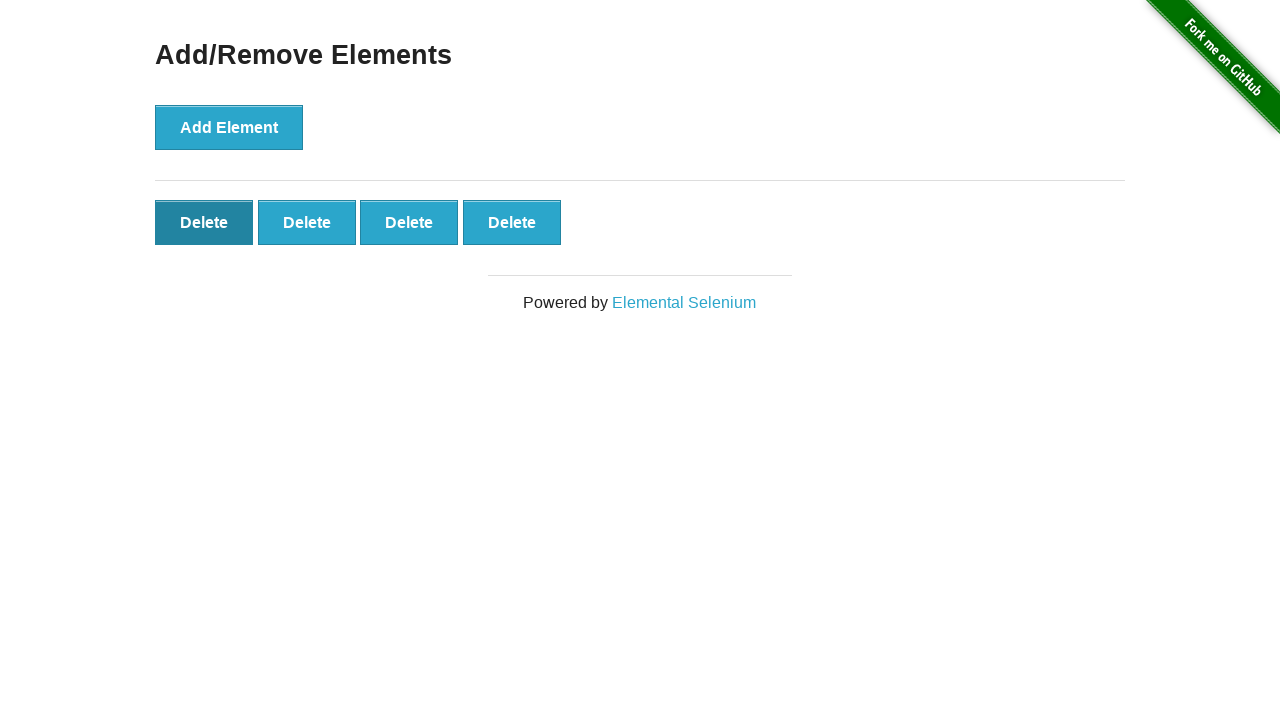